Navigates to BlazeMeter website and verifies the page title element is present

Starting URL: https://blazemeter.com

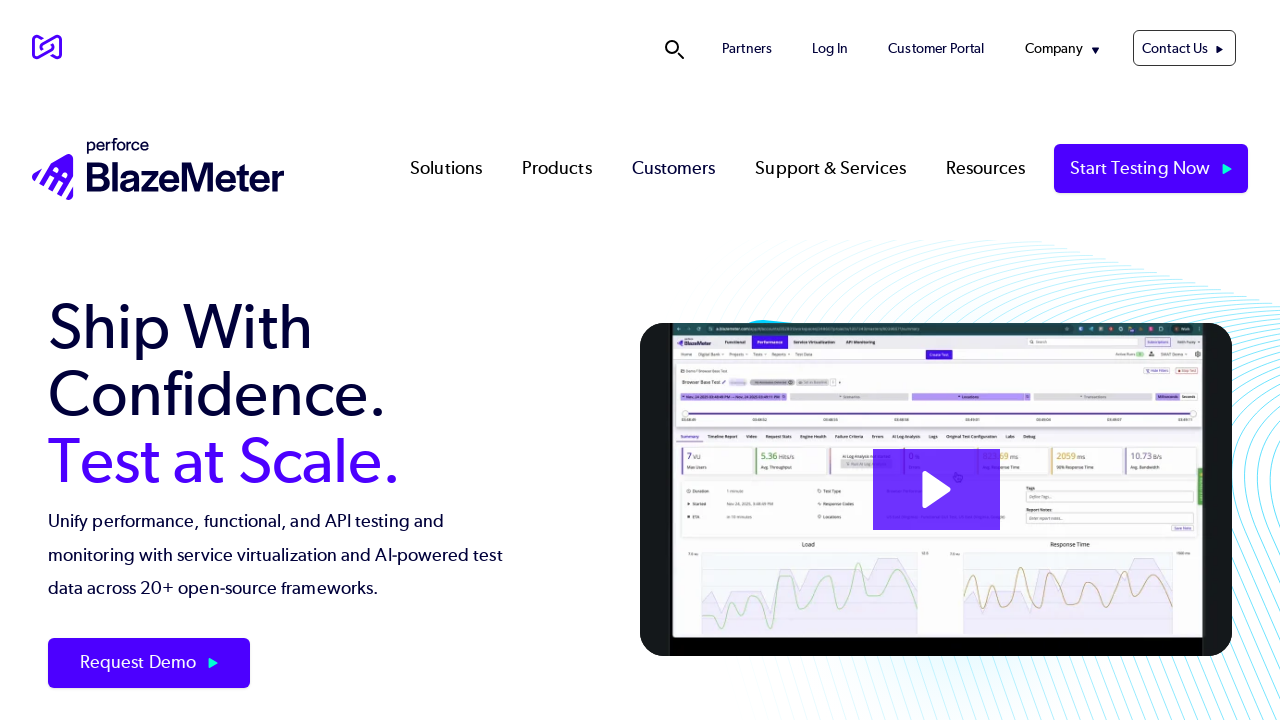

Navigated to https://blazemeter.com
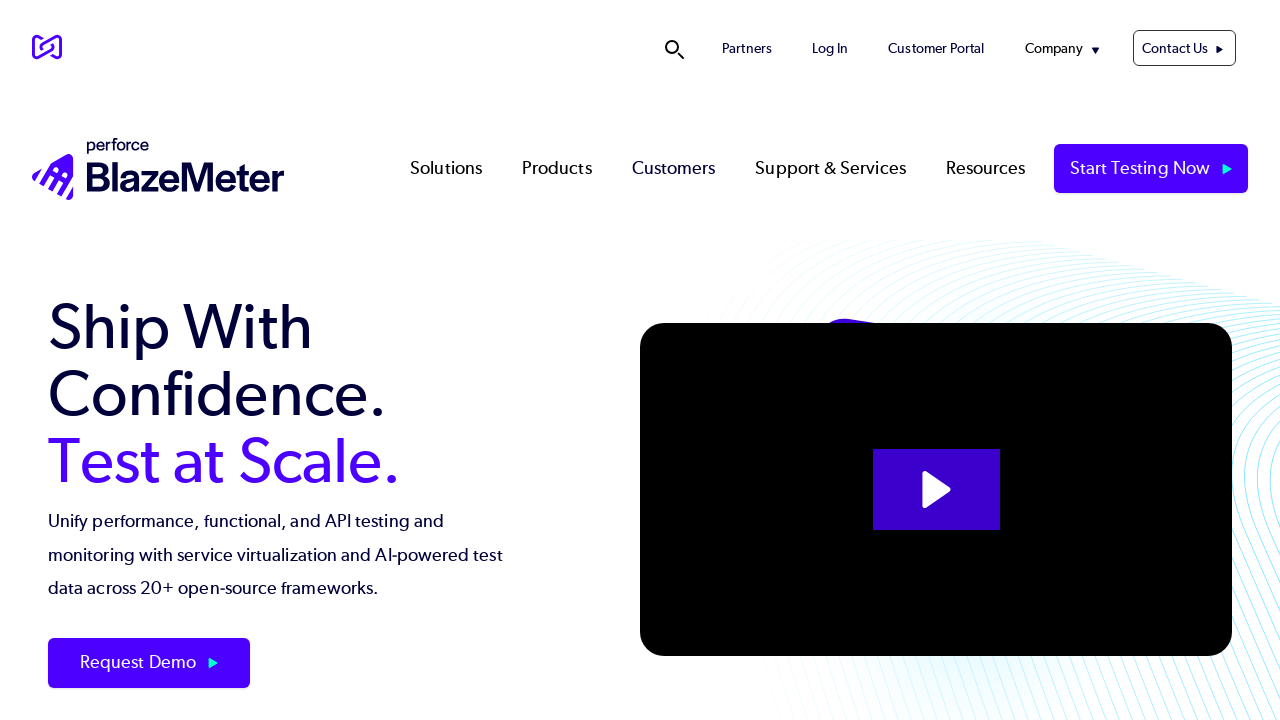

Page DOM content loaded
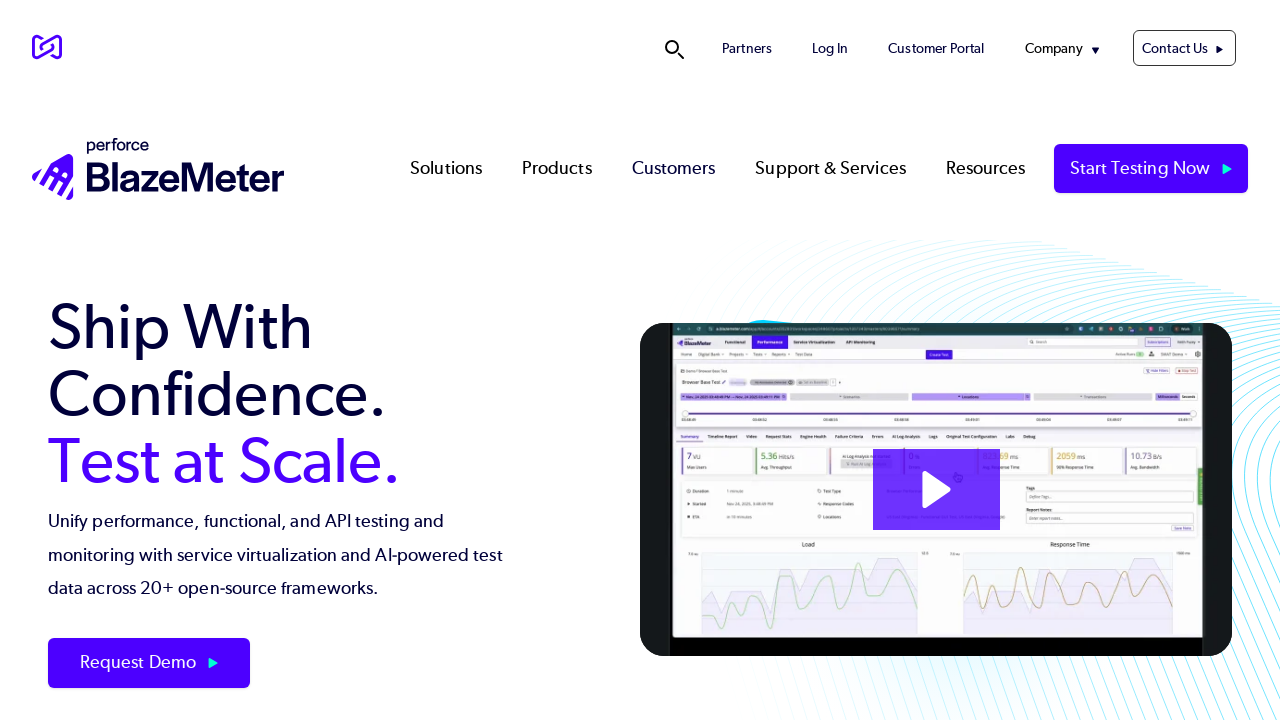

Retrieved page title: BlazeMeter Continuous Testing | Perforce BlazeMeter
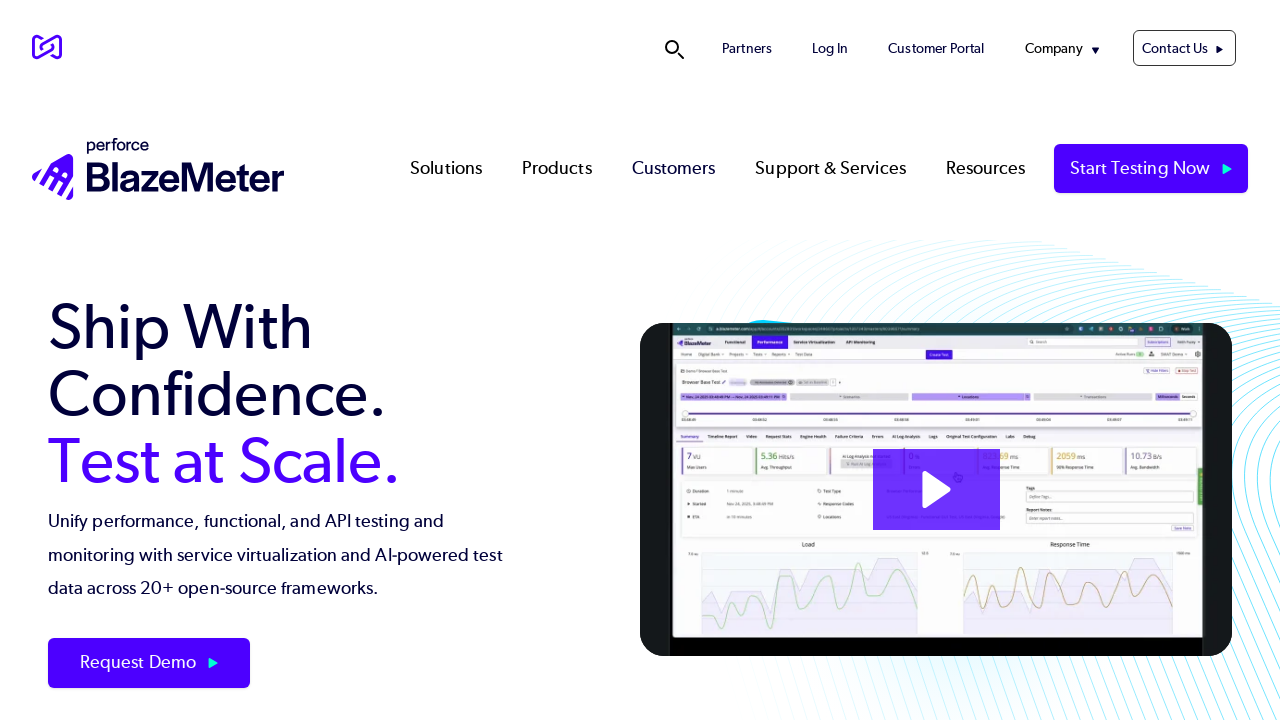

Printed page title to console
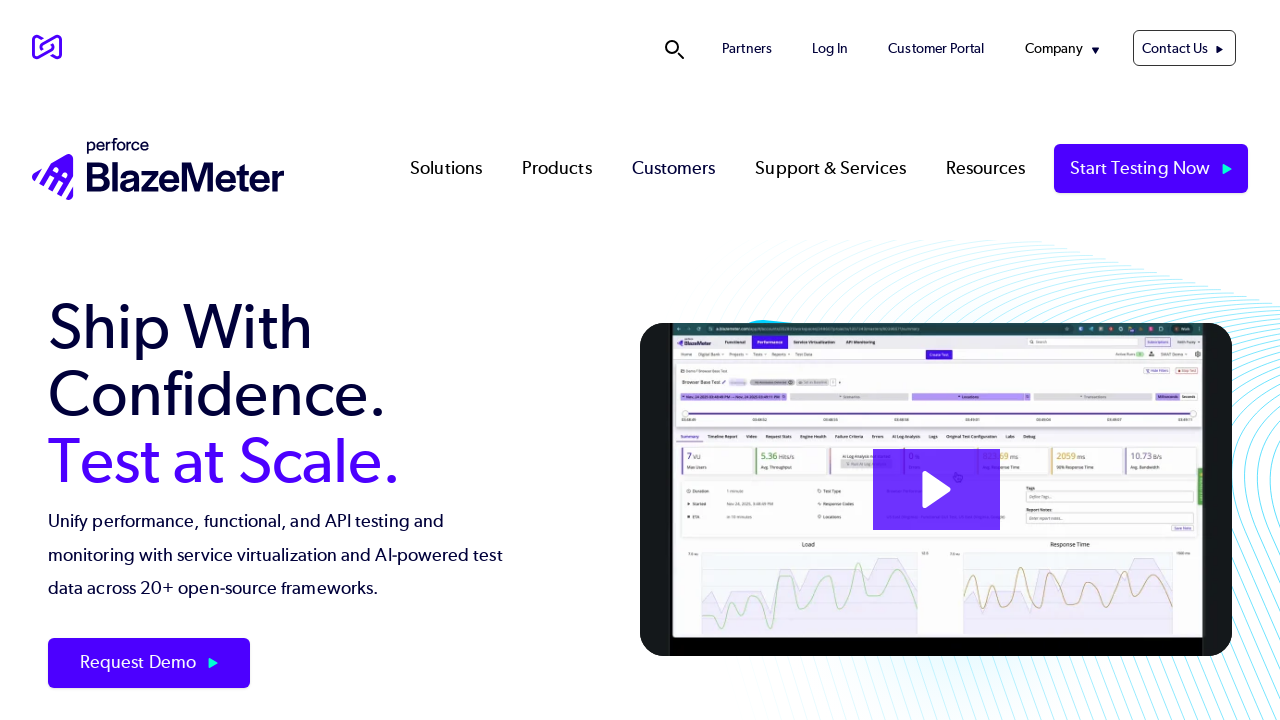

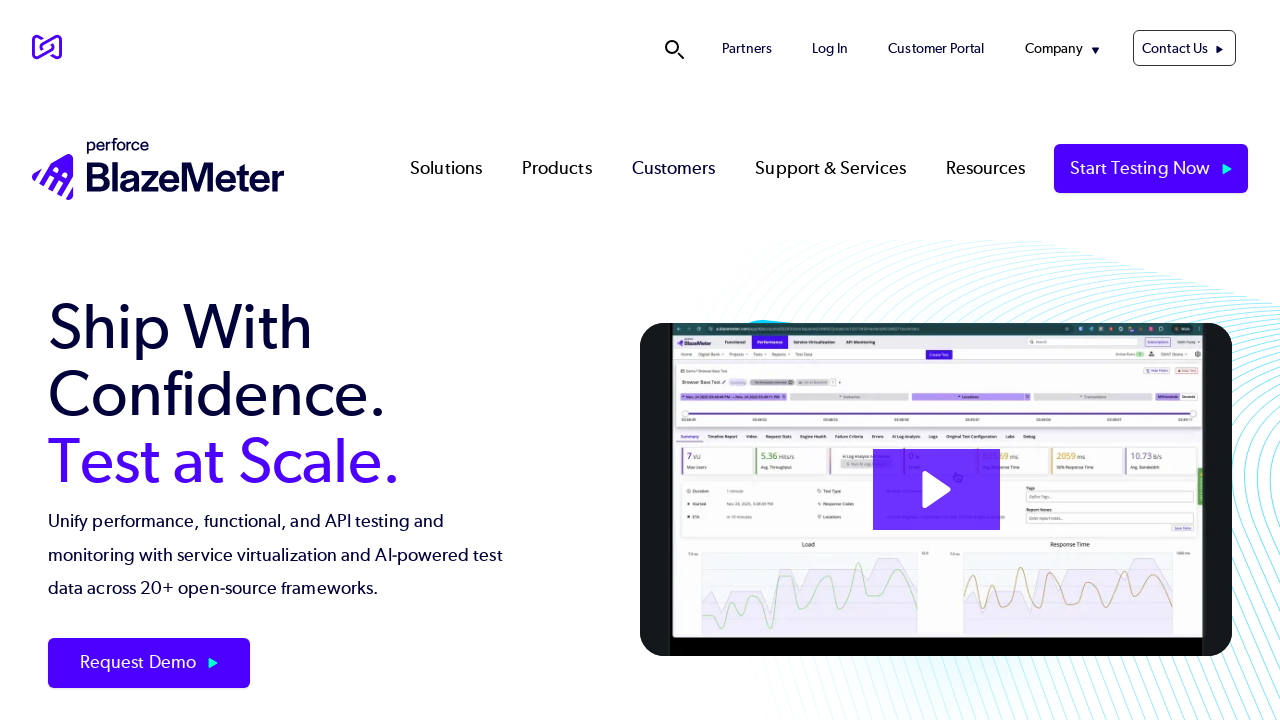